Navigates to a golf odds website and cycles through different betting stat categories (Tournament Winner, Top 5 Finish, Top 10 Finish, Top 20 Finish) by clicking on the category selectors to view different odds tables.

Starting URL: https://www.scoresandodds.com/golf

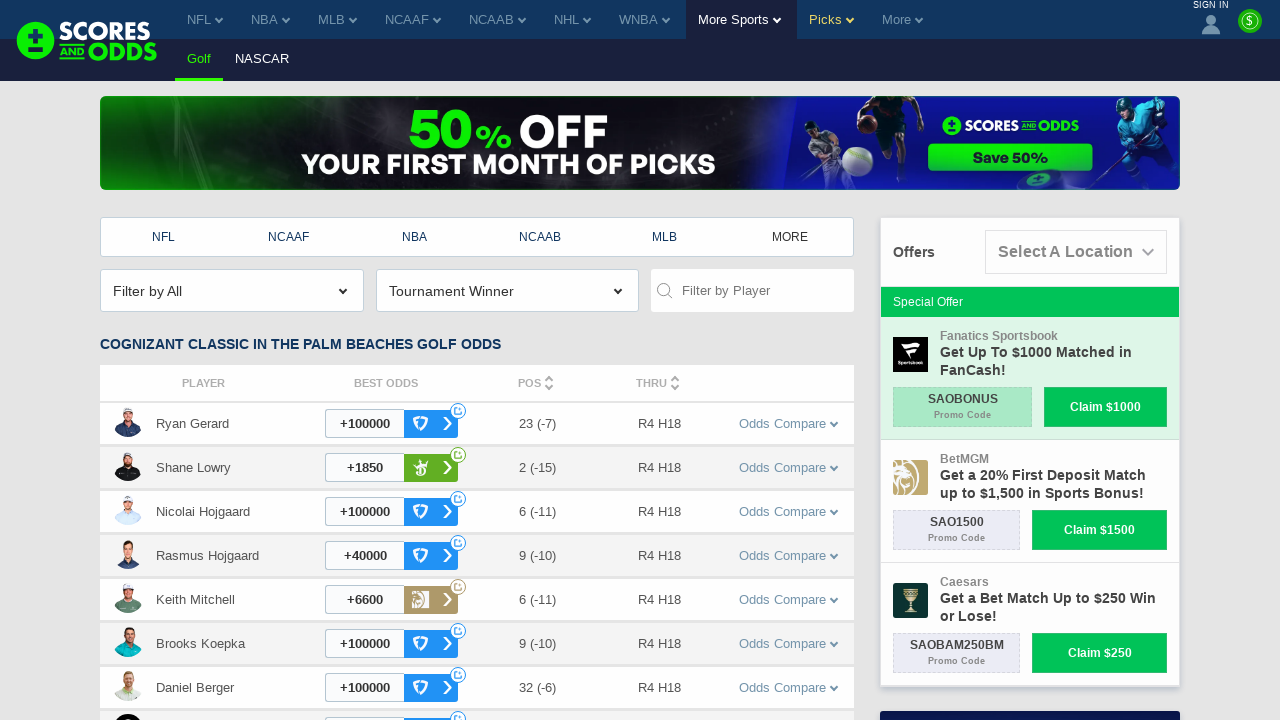

Waited for odds table to load
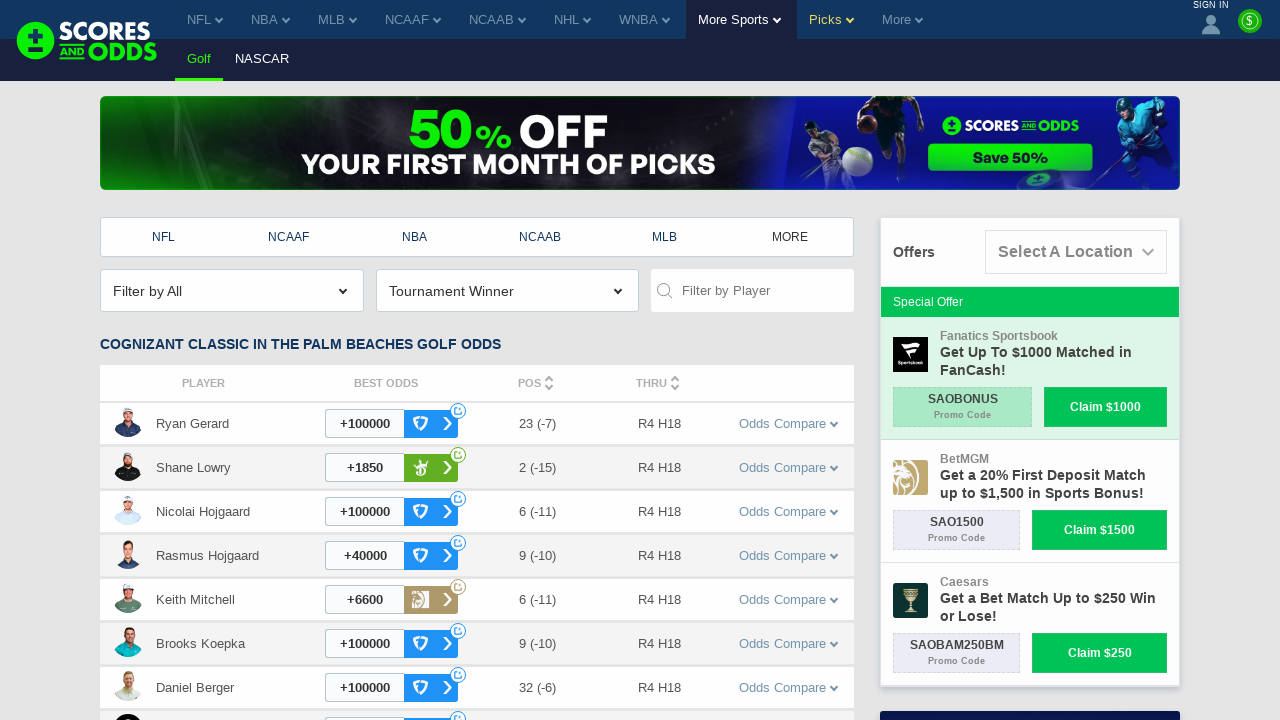

Clicked on Tournament Winner category at (451, 290) on //span[contains(text(), 'Tournament Winner')]
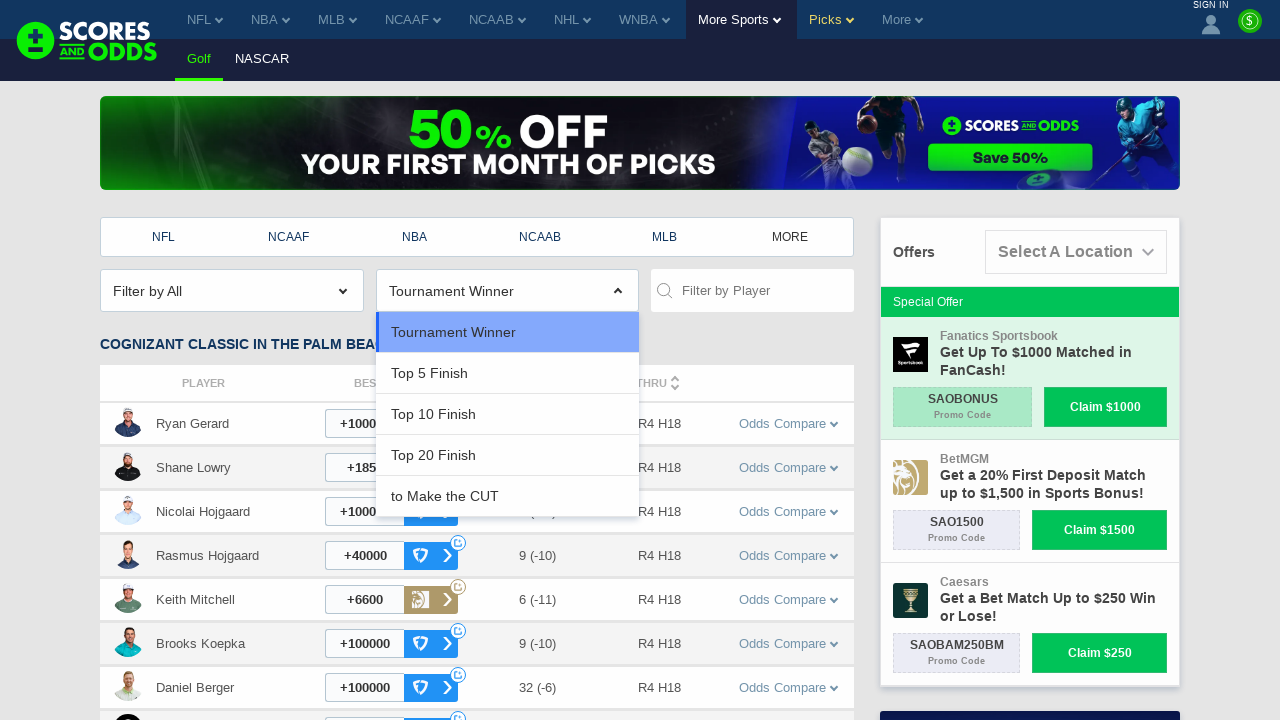

Waited 500ms for category to process
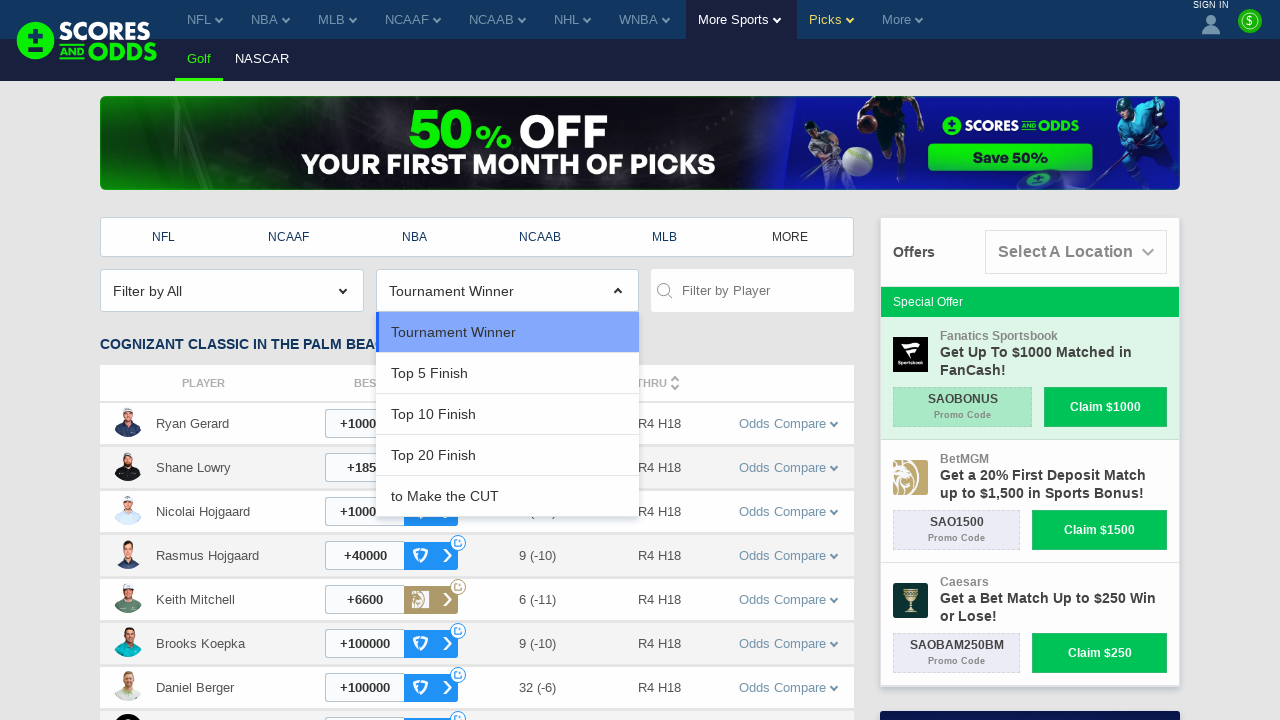

Clicked on Top 5 Finish category to switch view at (507, 373) on //span[contains(text(), 'Top 5 Finish')]
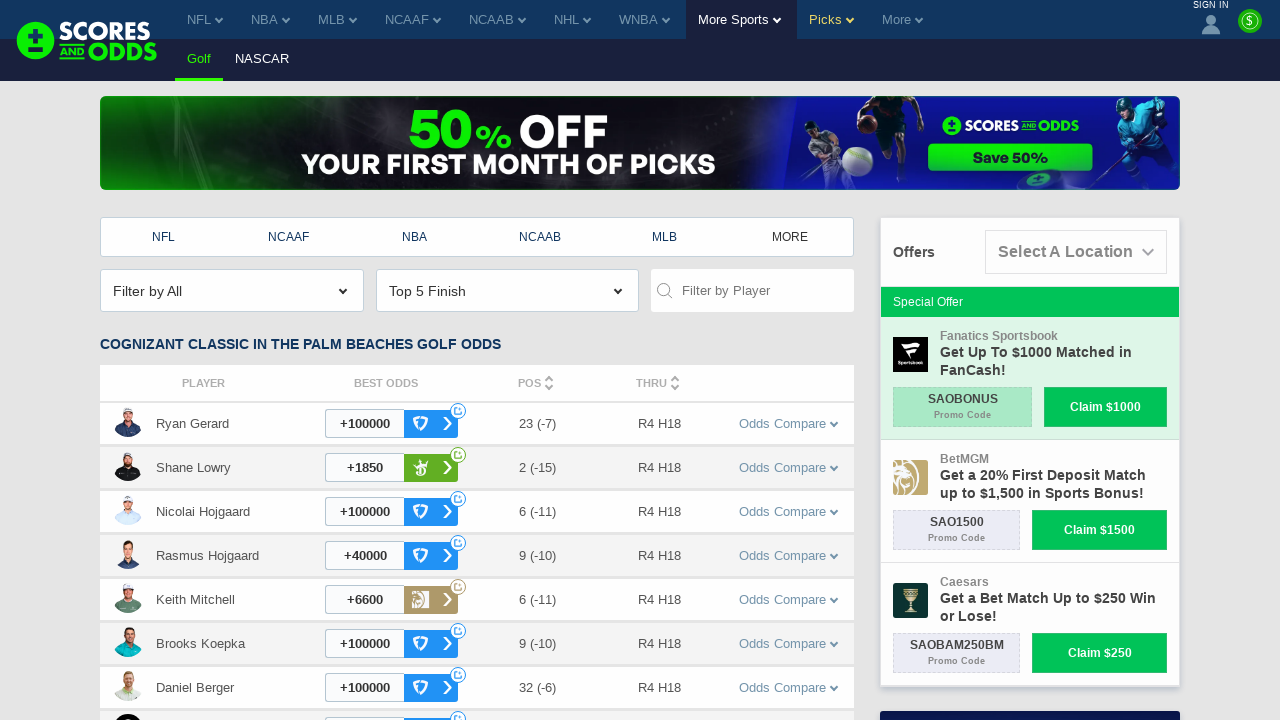

Waited 1000ms for category switch to complete
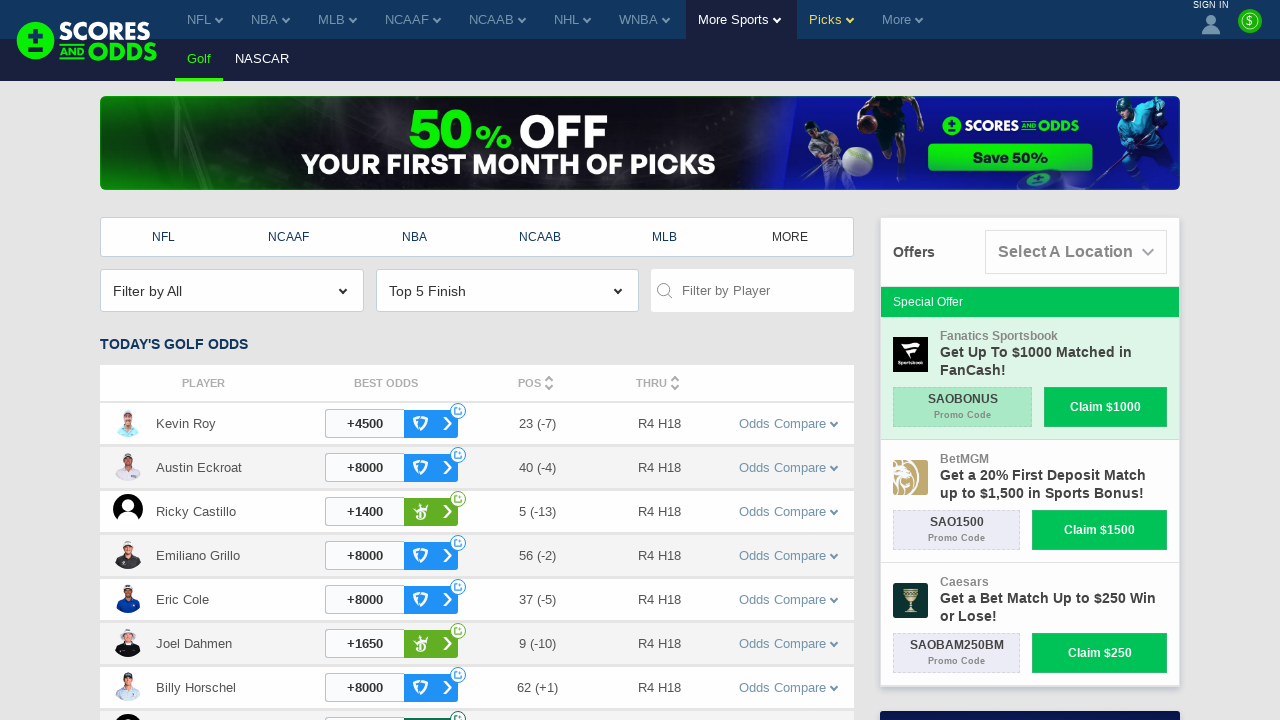

Waited for odds table to update
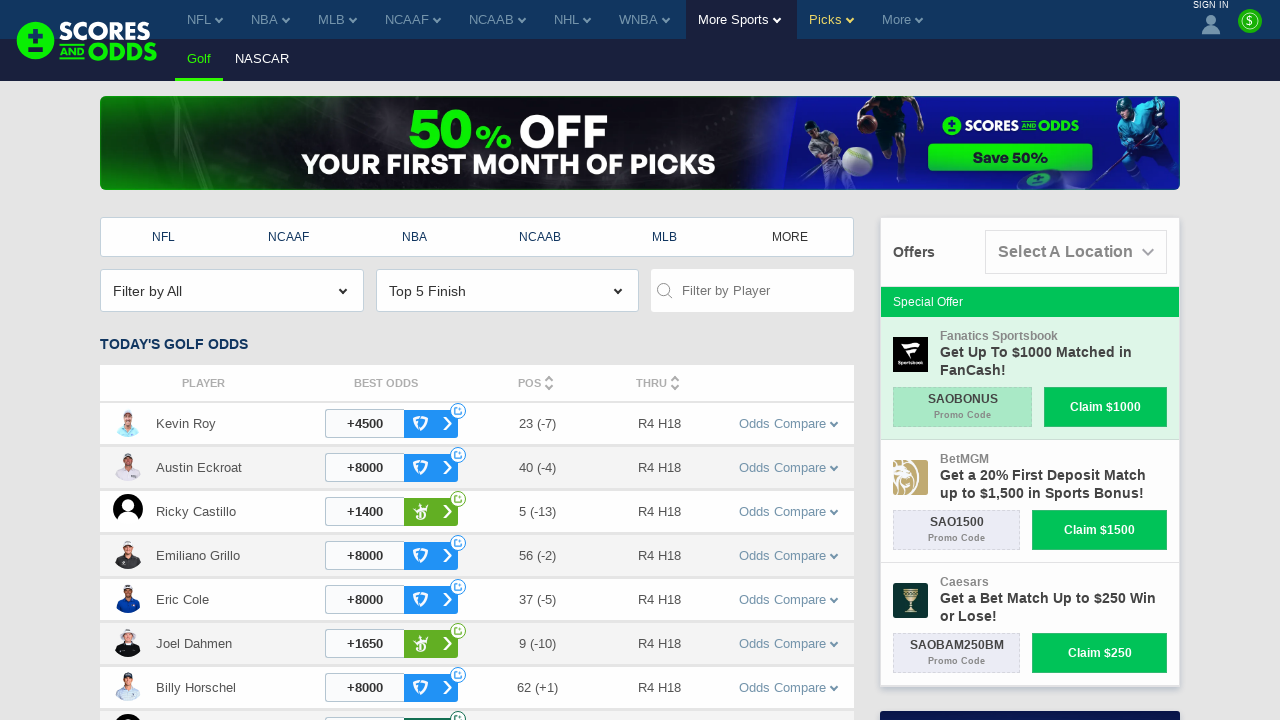

Clicked on Top 5 Finish category at (427, 290) on //span[contains(text(), 'Top 5 Finish')]
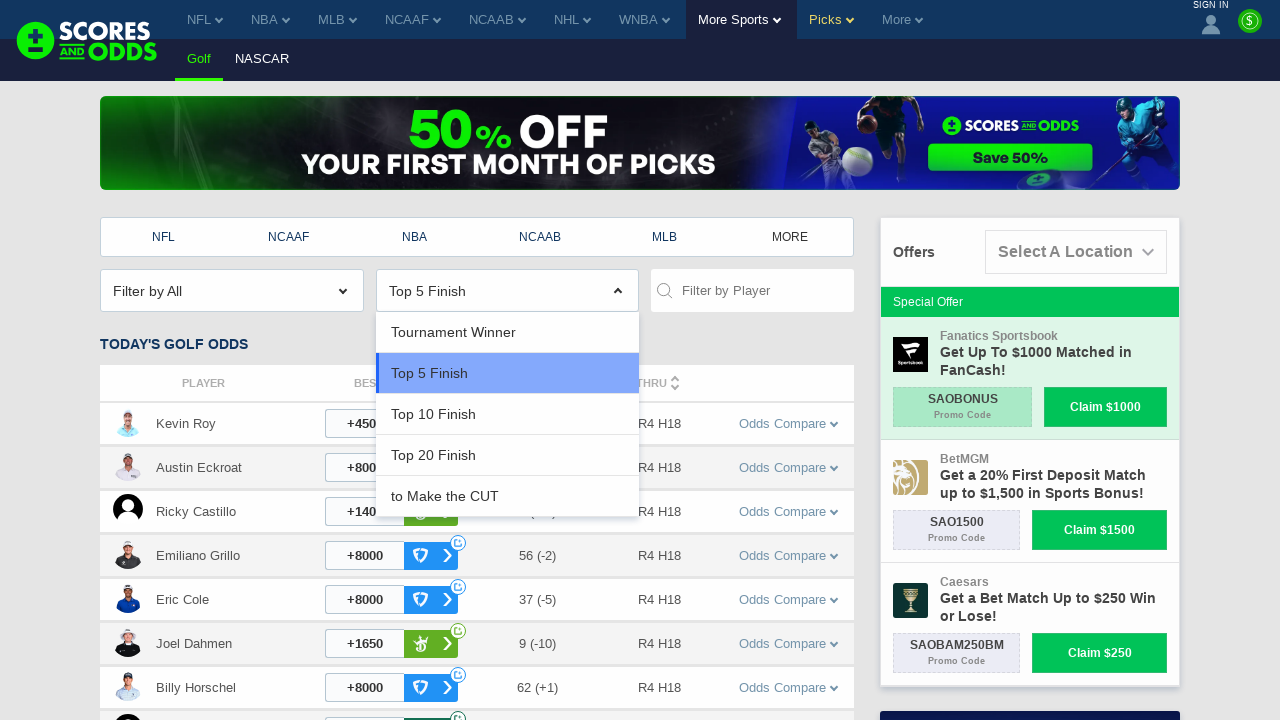

Waited 500ms for category to process
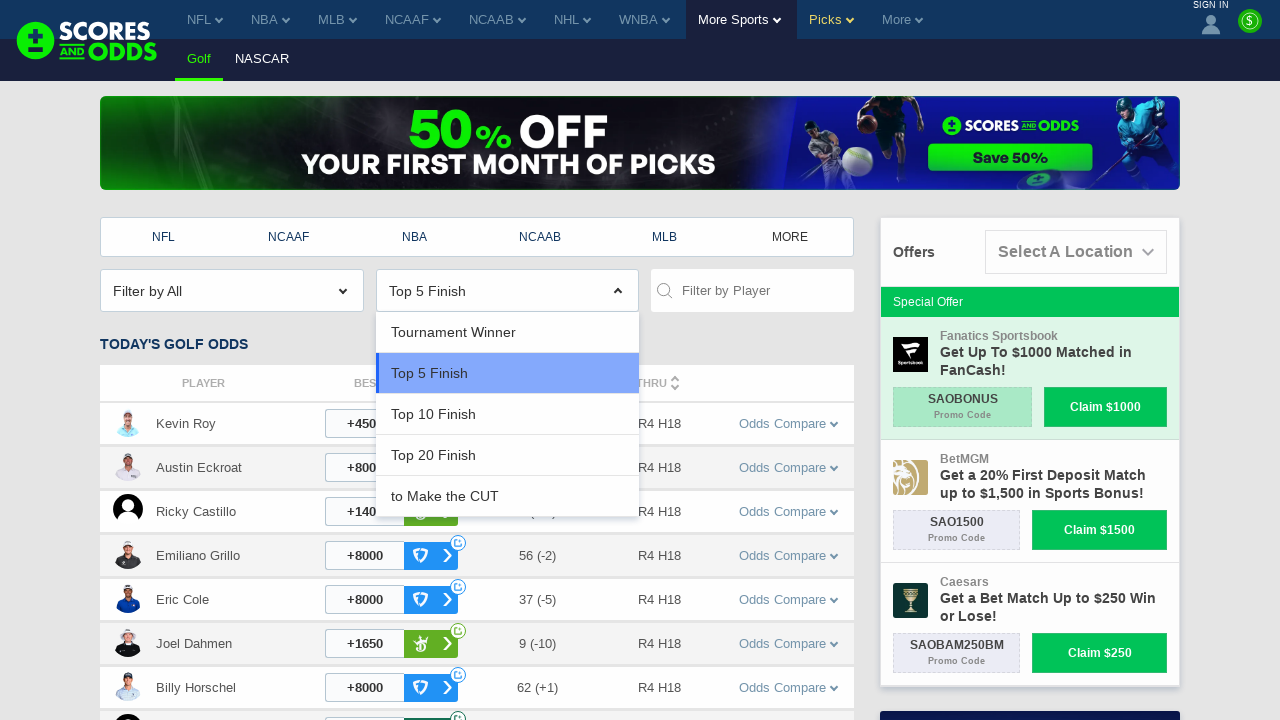

Clicked on Top 10 Finish category to switch view at (507, 414) on //span[contains(text(), 'Top 10 Finish')]
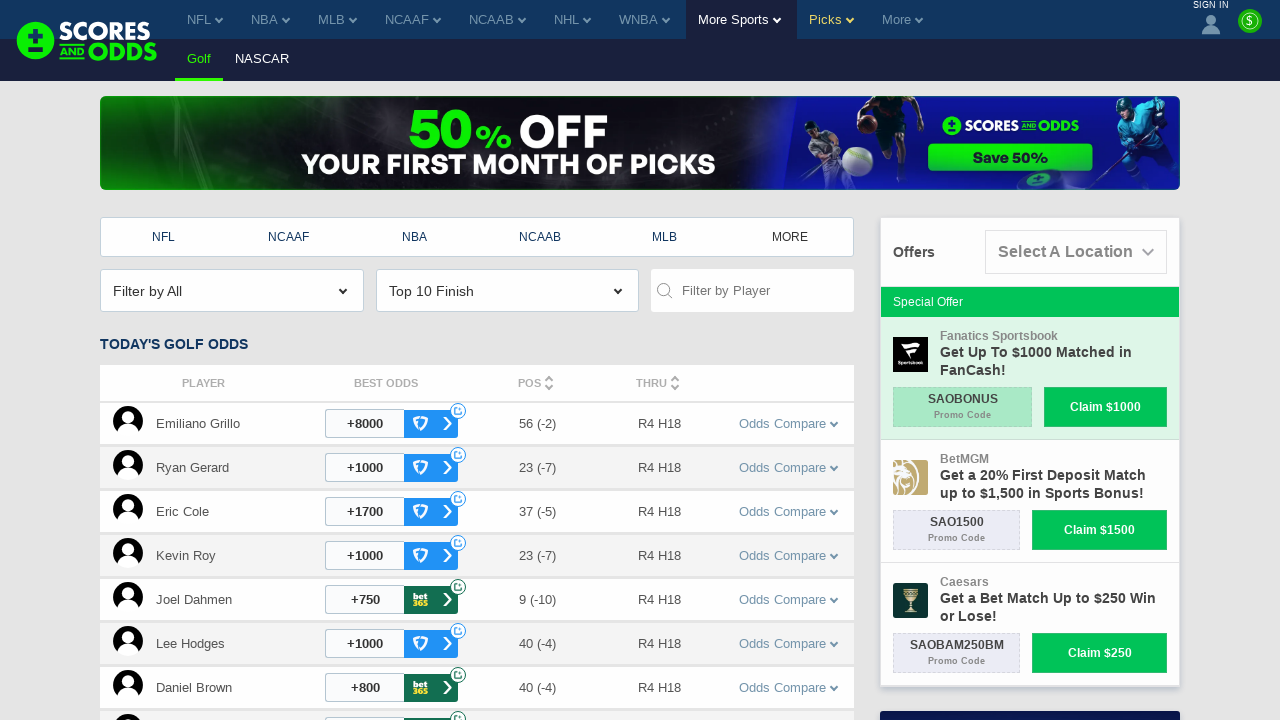

Waited 1000ms for category switch to complete
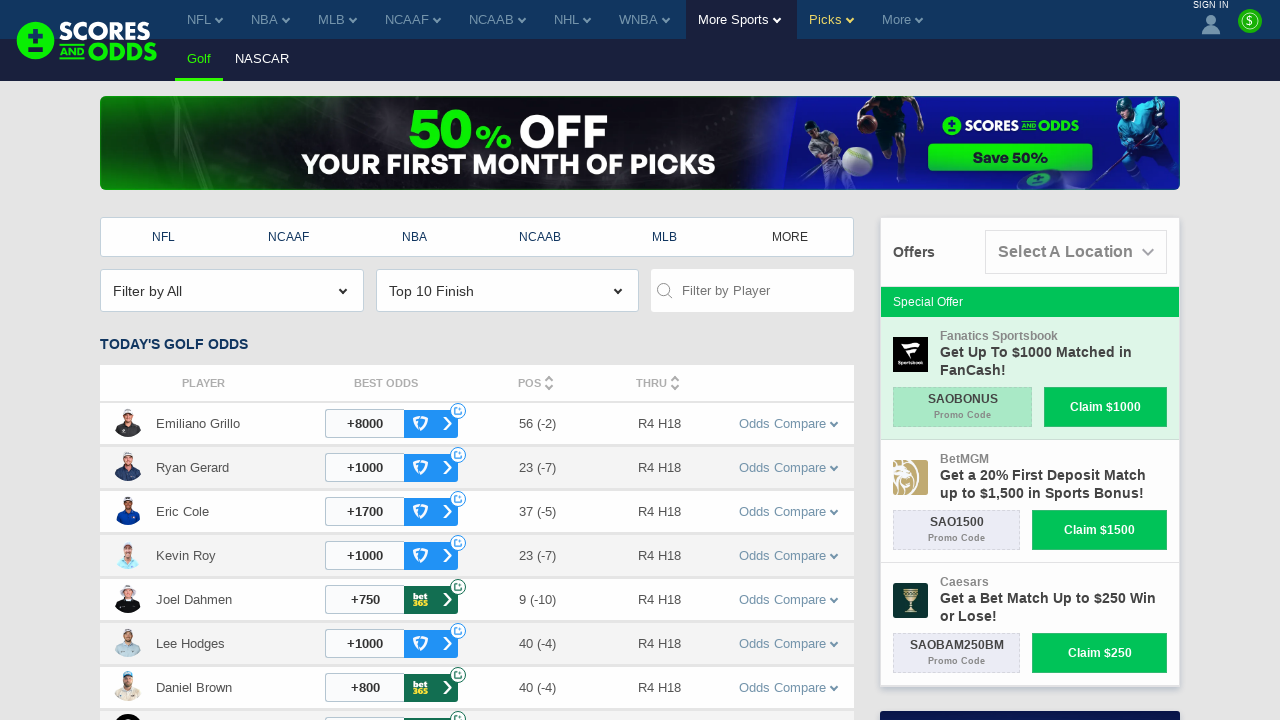

Waited for odds table to update
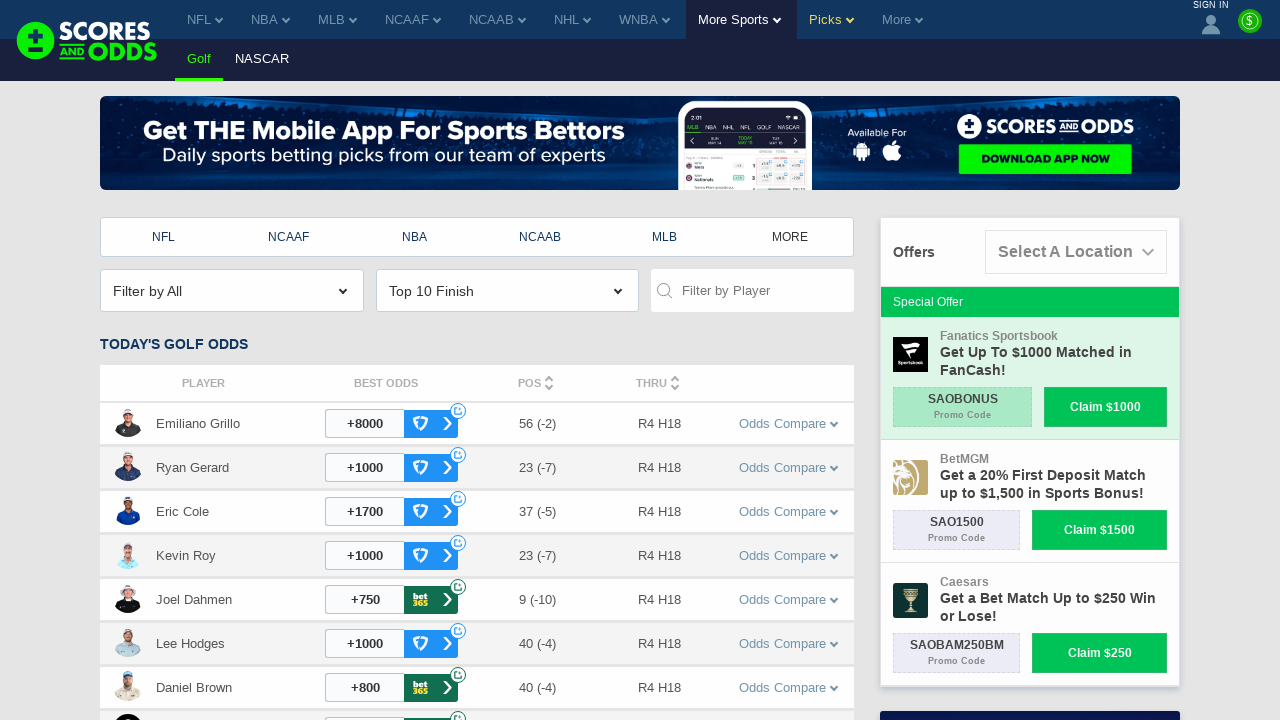

Clicked on Top 10 Finish category at (431, 290) on //span[contains(text(), 'Top 10 Finish')]
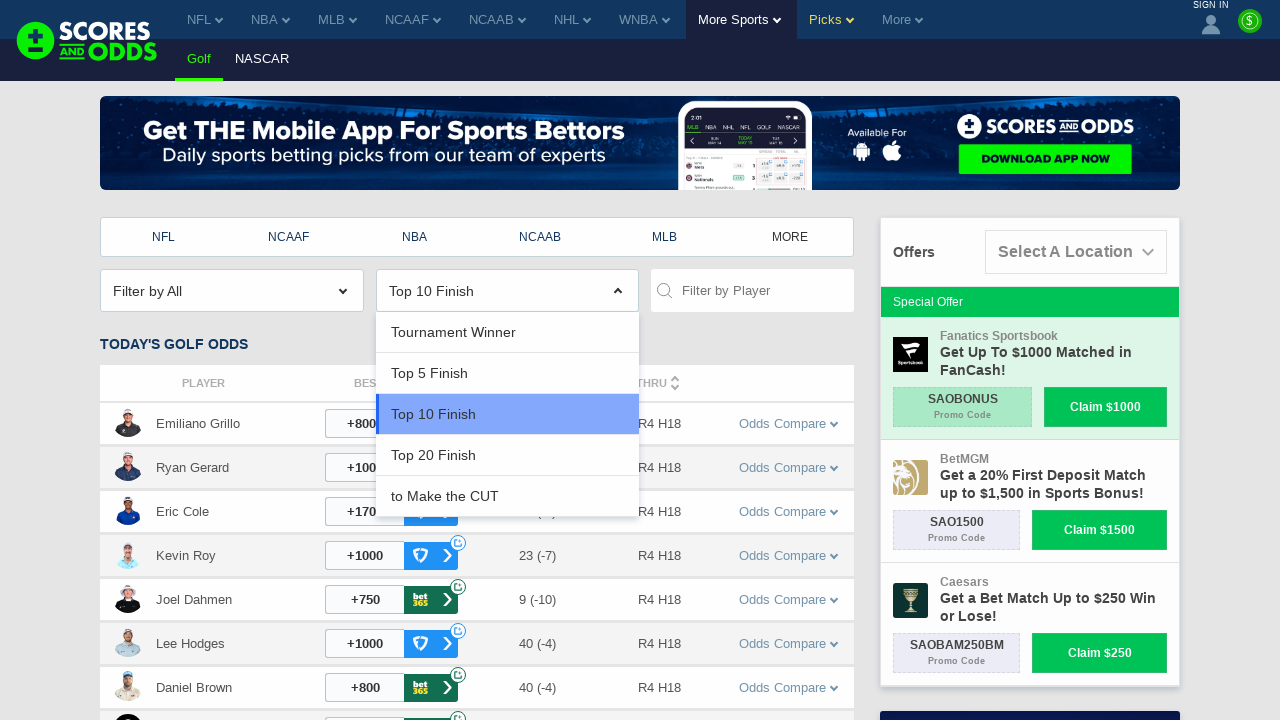

Waited 500ms for category to process
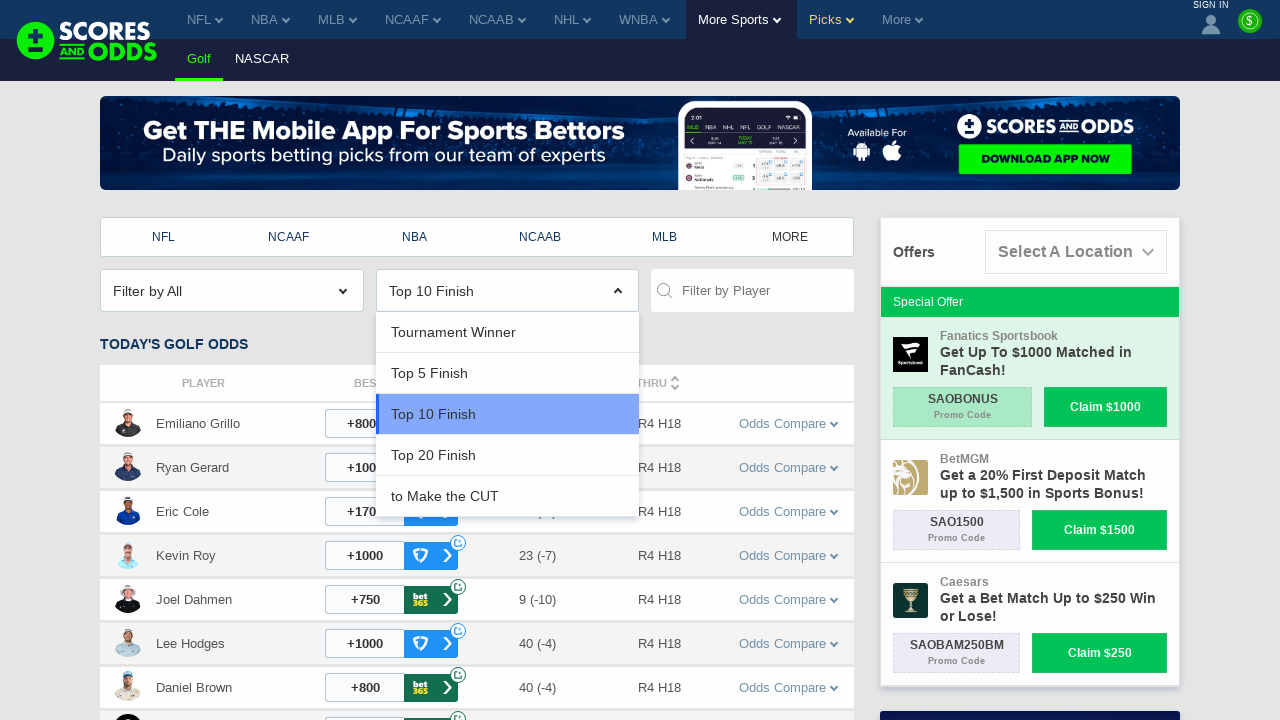

Clicked on Top 20 Finish category to switch view at (507, 455) on //span[contains(text(), 'Top 20 Finish')]
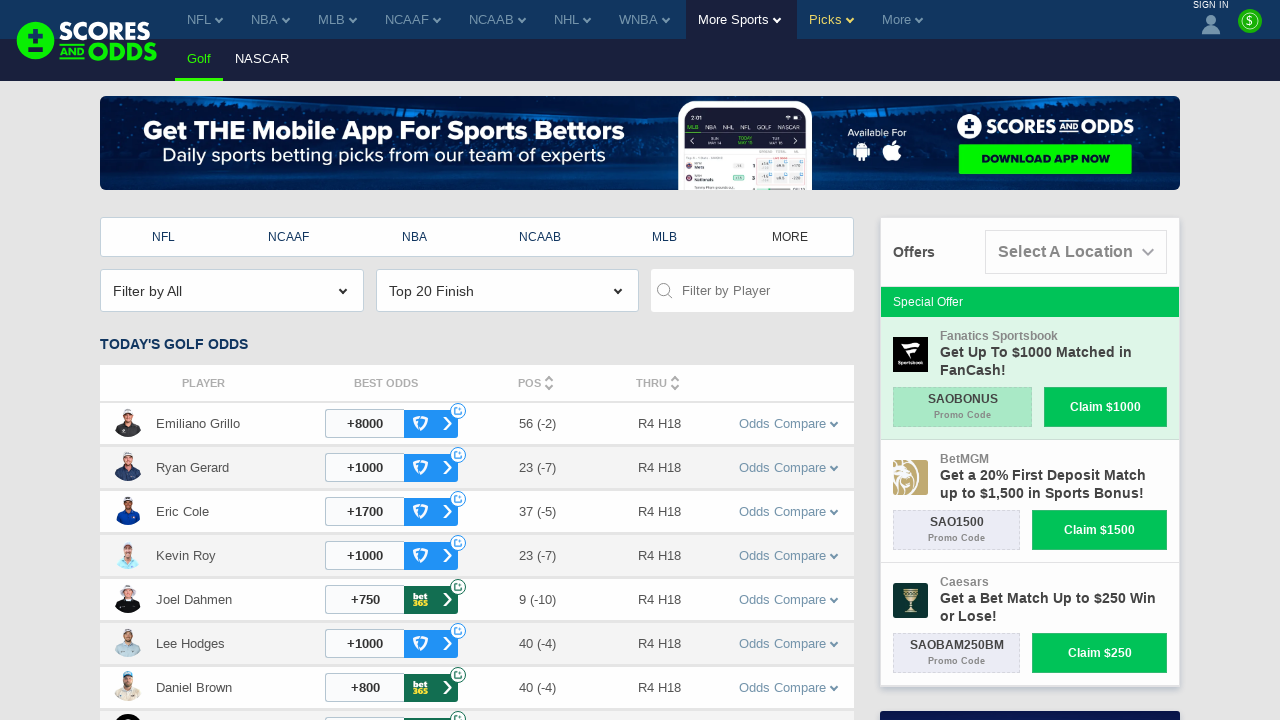

Waited 1000ms for category switch to complete
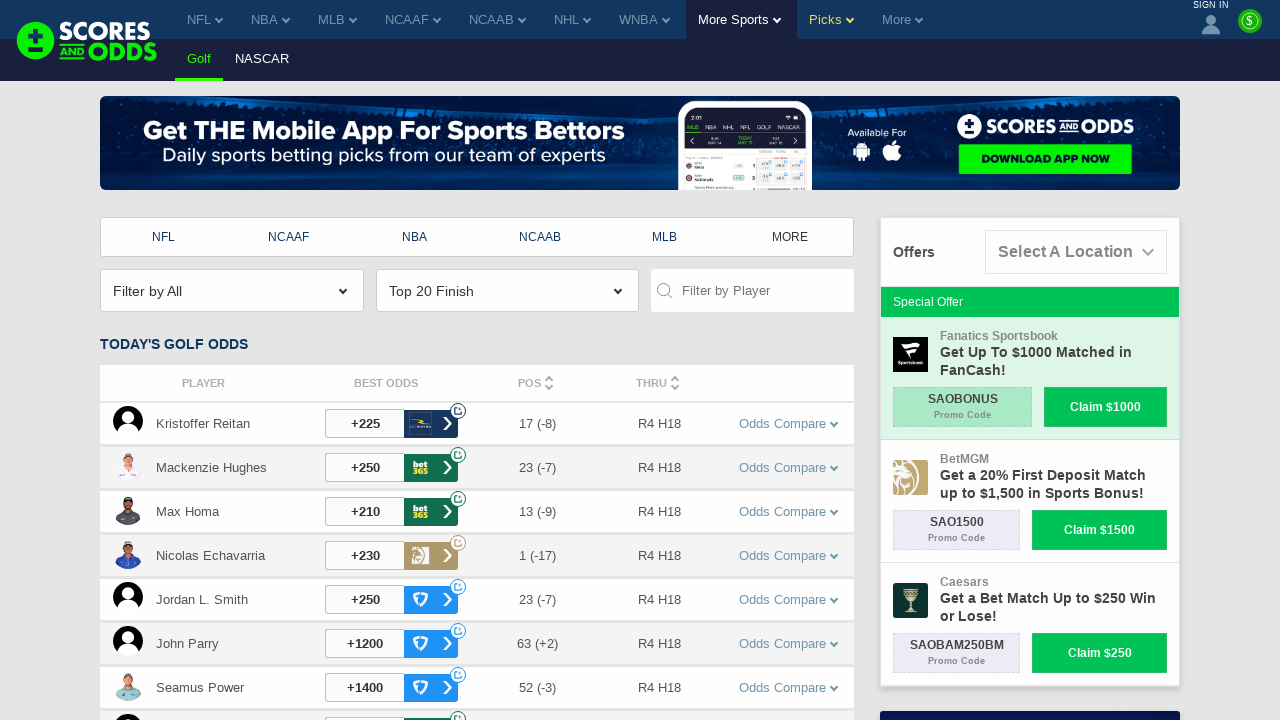

Waited for odds table to update
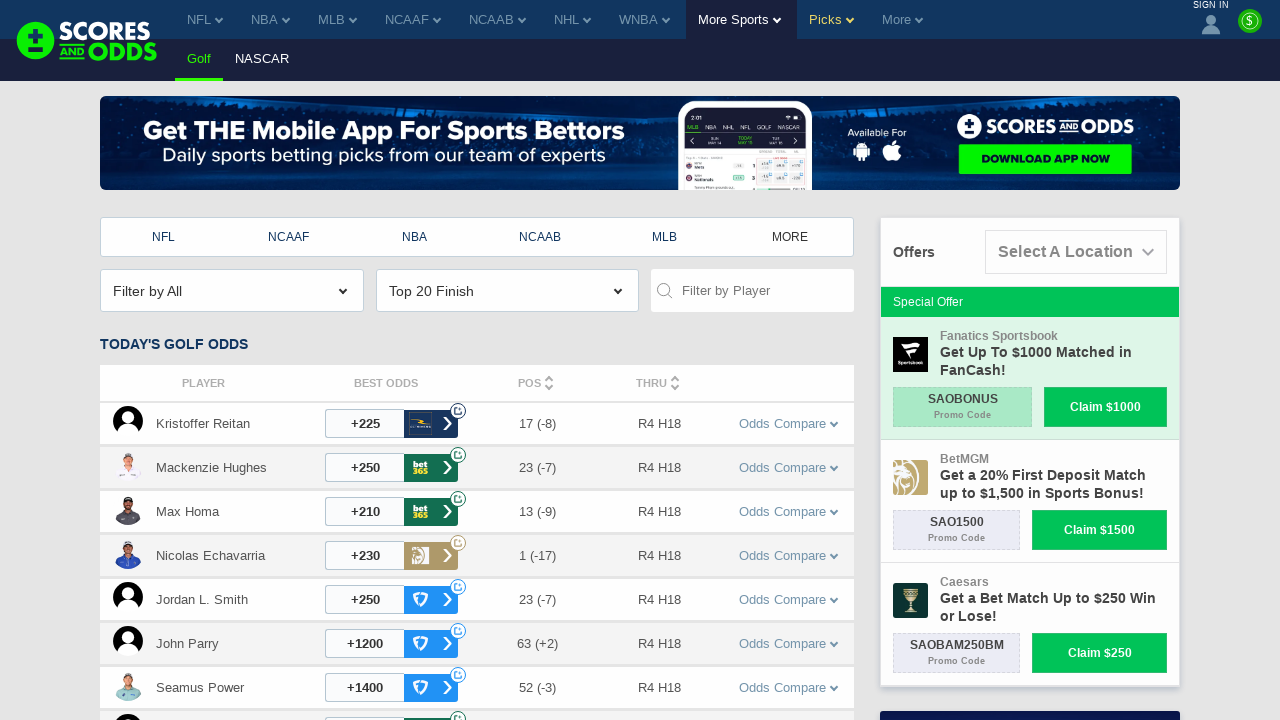

Verified final odds table is displayed with list items
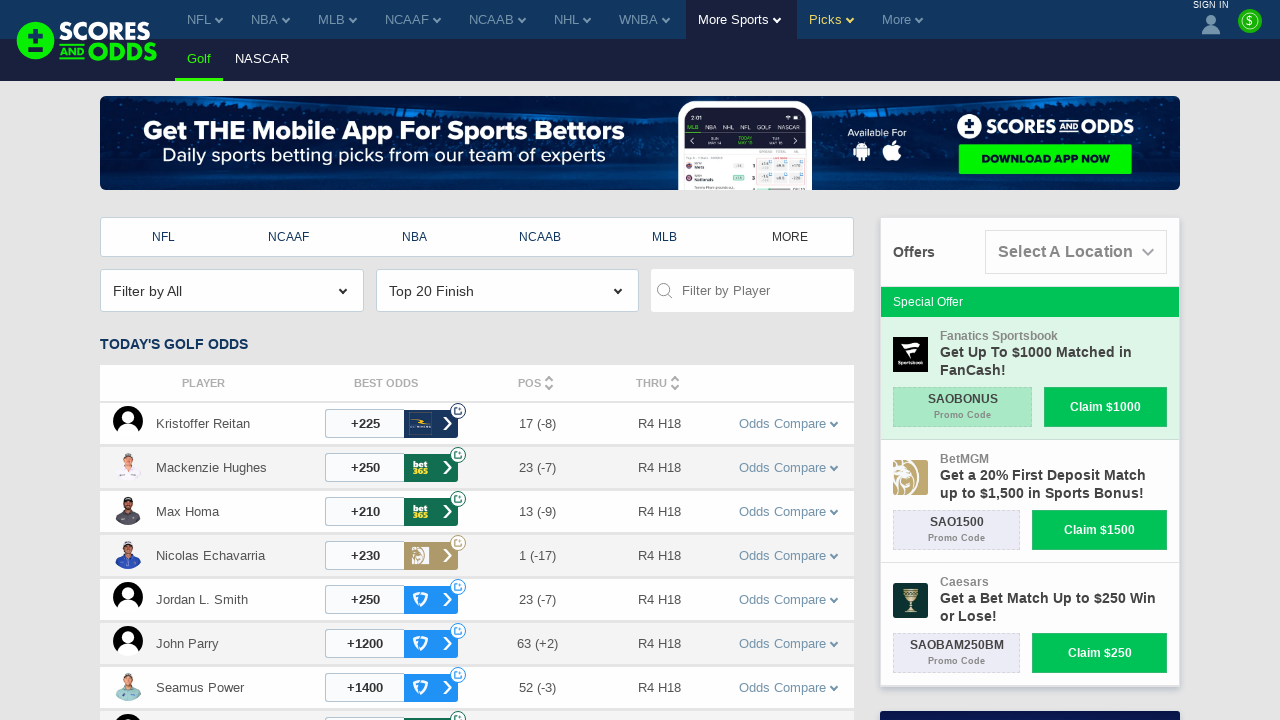

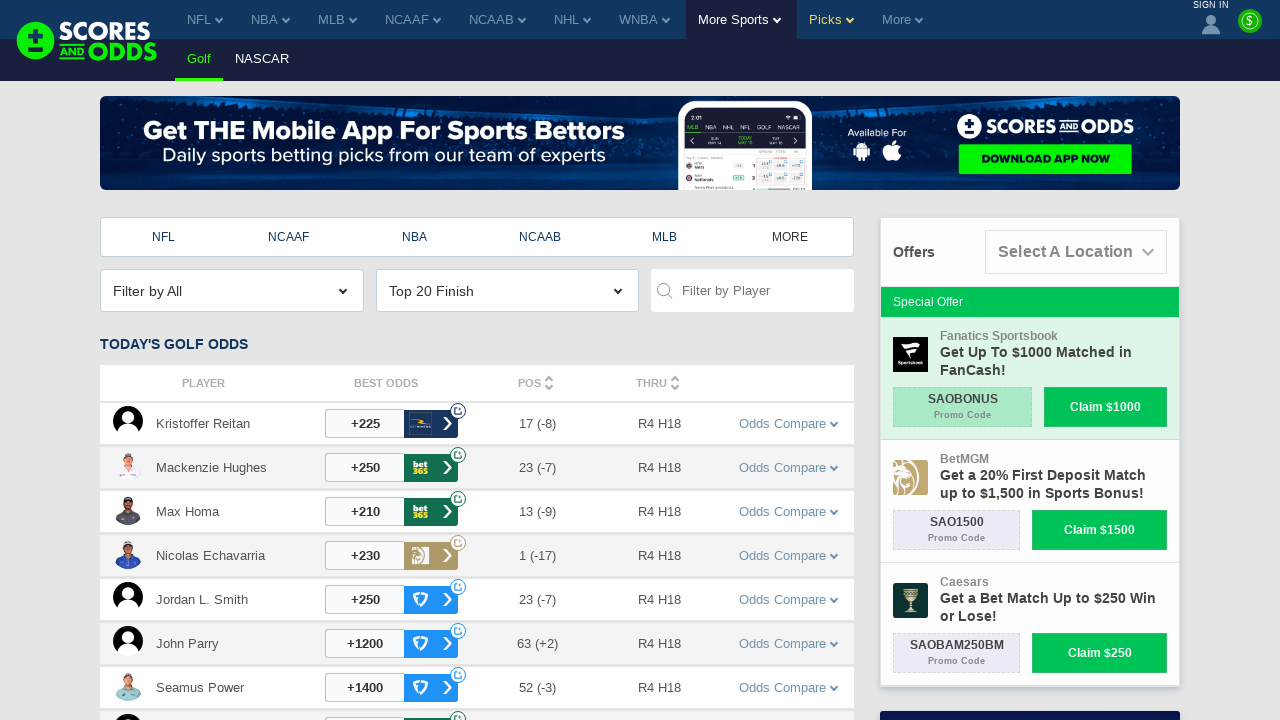